Tests double-click functionality on a button element

Starting URL: https://demoqa.com/buttons

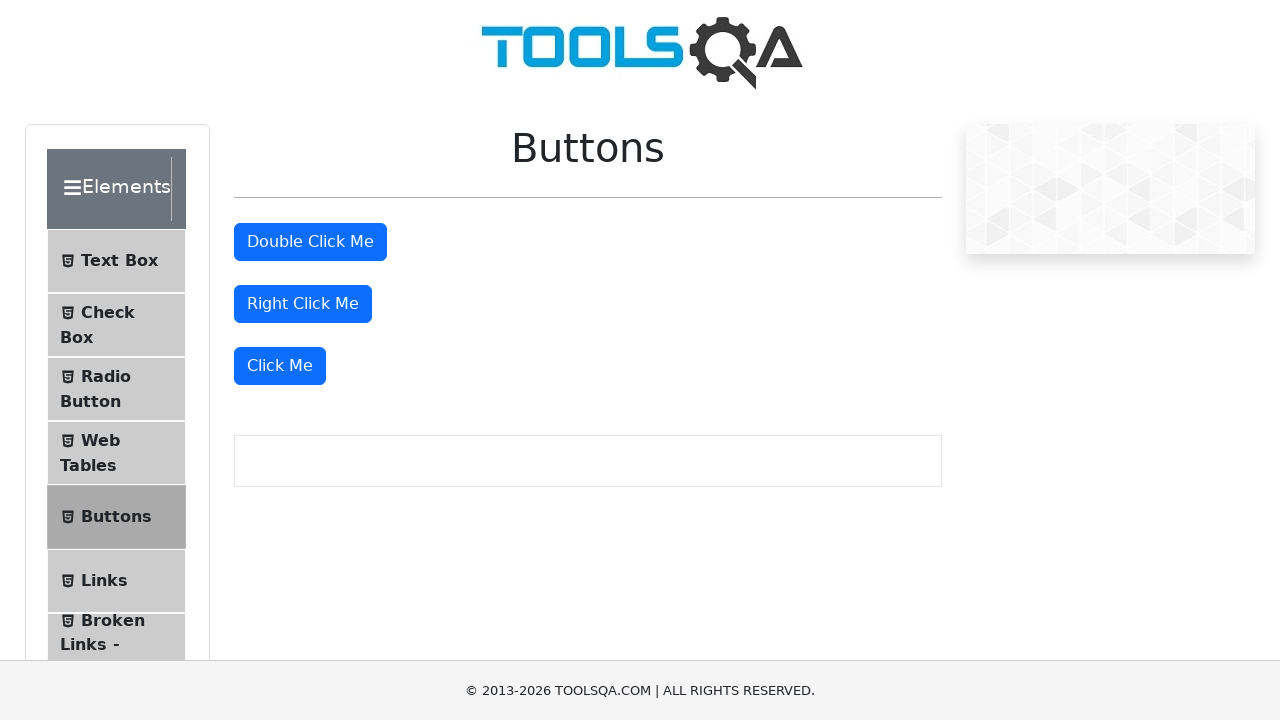

Double-clicked the button element with id 'doubleClickBtn' at (310, 242) on xpath=//button[@id='doubleClickBtn']
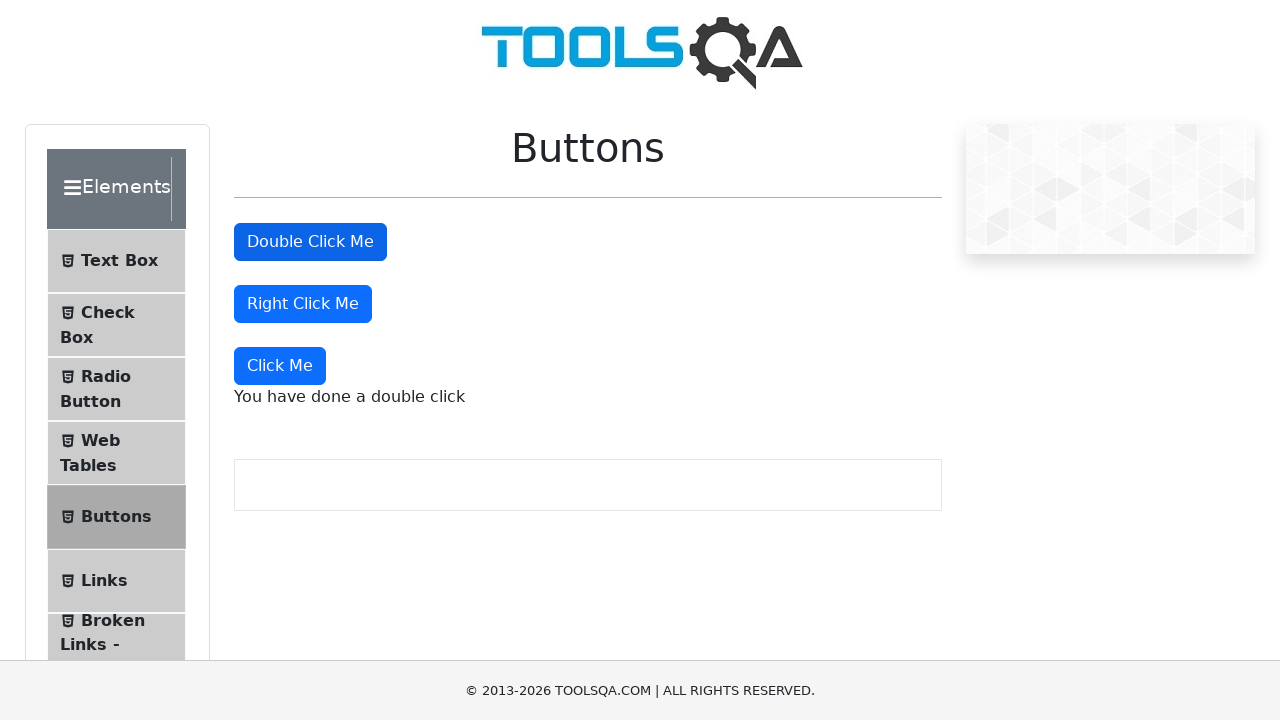

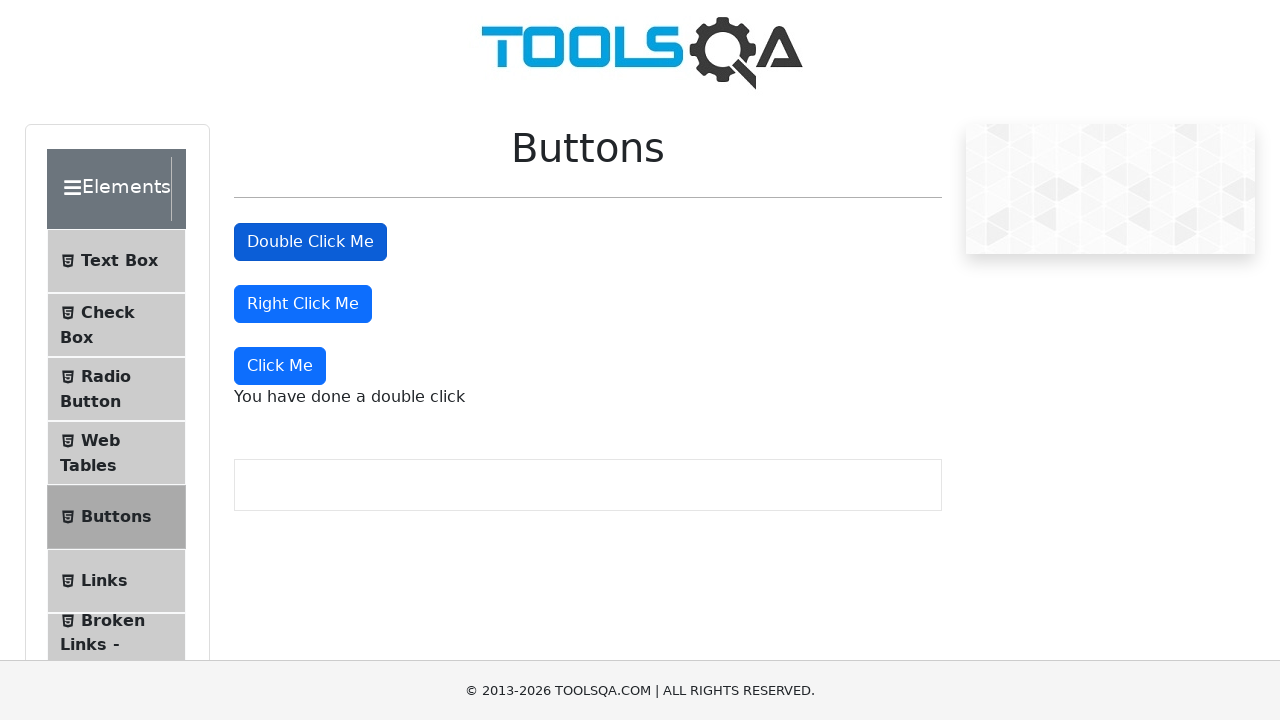